Tests JavaScript confirm dialog by triggering it and accepting the confirmation

Starting URL: http://practice.cydeo.com/javascript_alerts

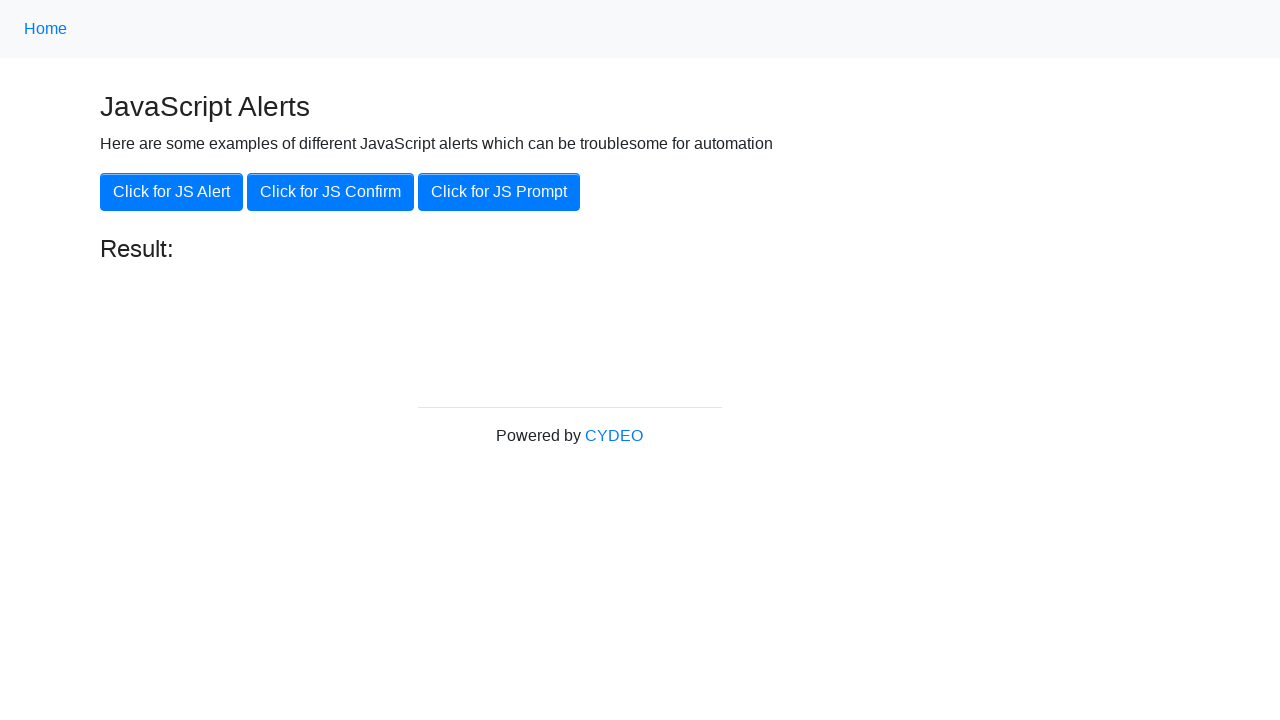

Set up dialog handler to automatically accept confirm dialogs
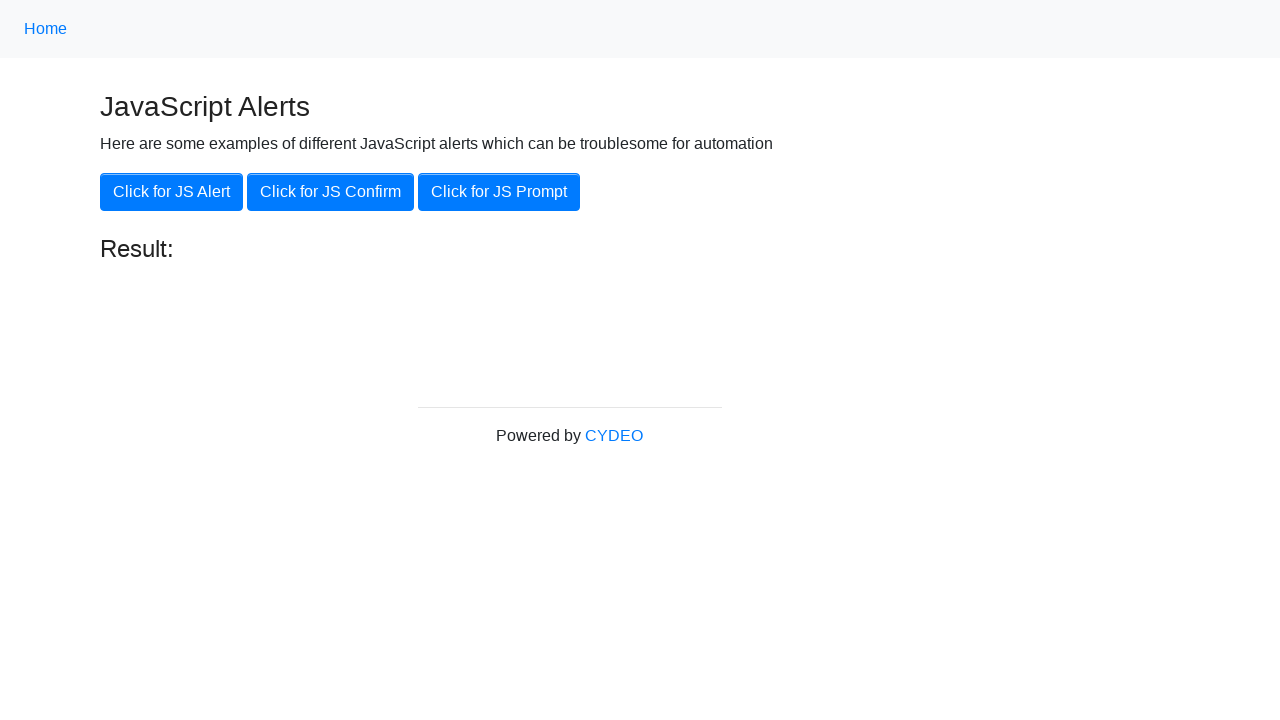

Clicked button to trigger JavaScript confirm dialog at (330, 192) on xpath=//button[@onclick='jsConfirm()']
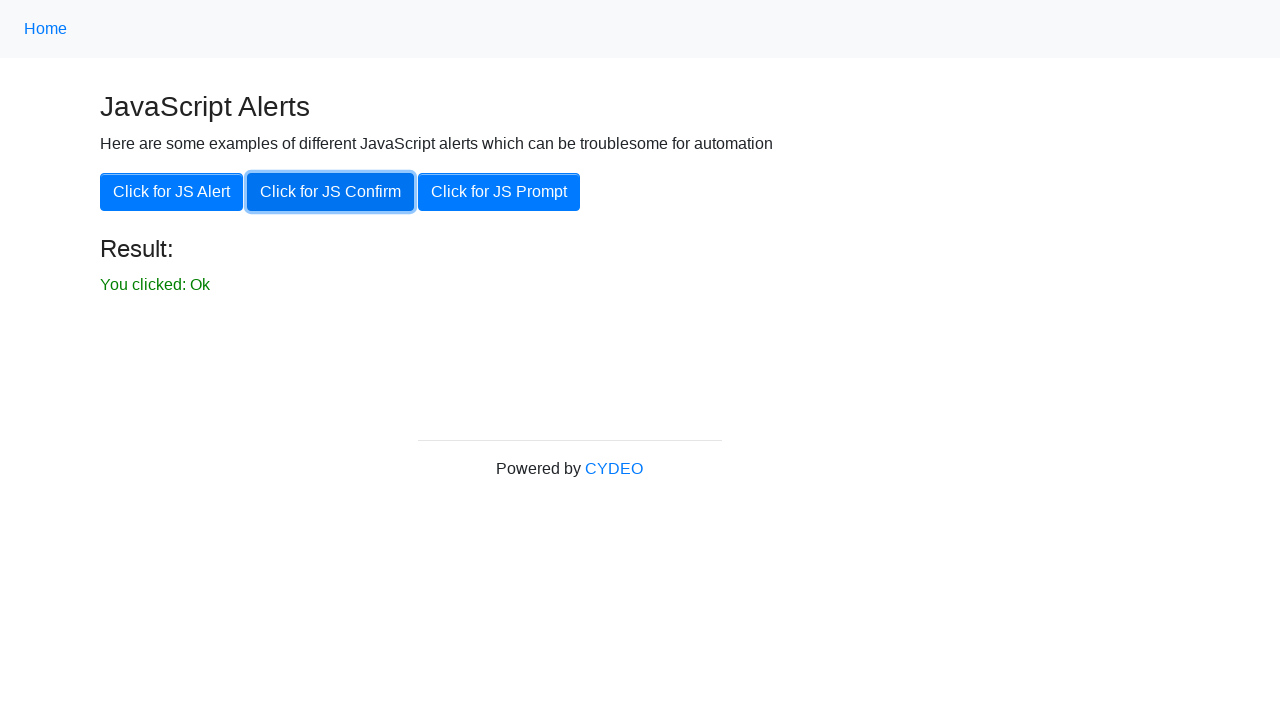

Result message appeared after accepting confirm dialog
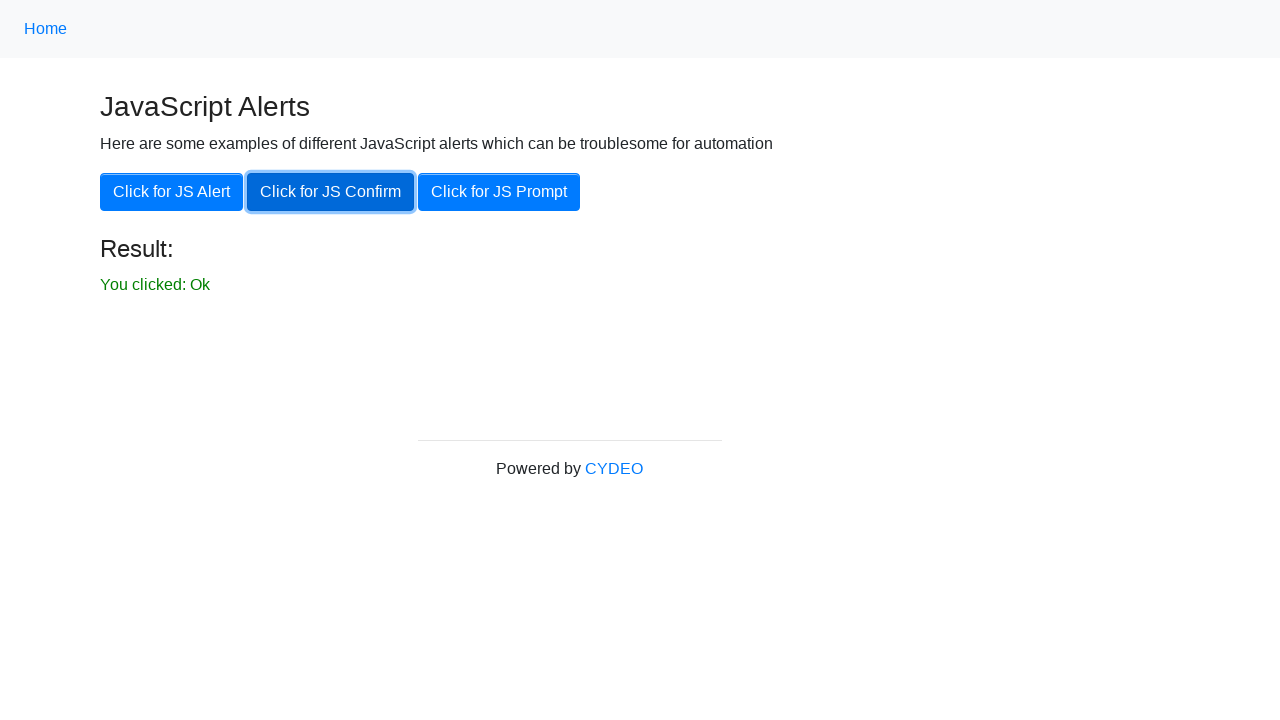

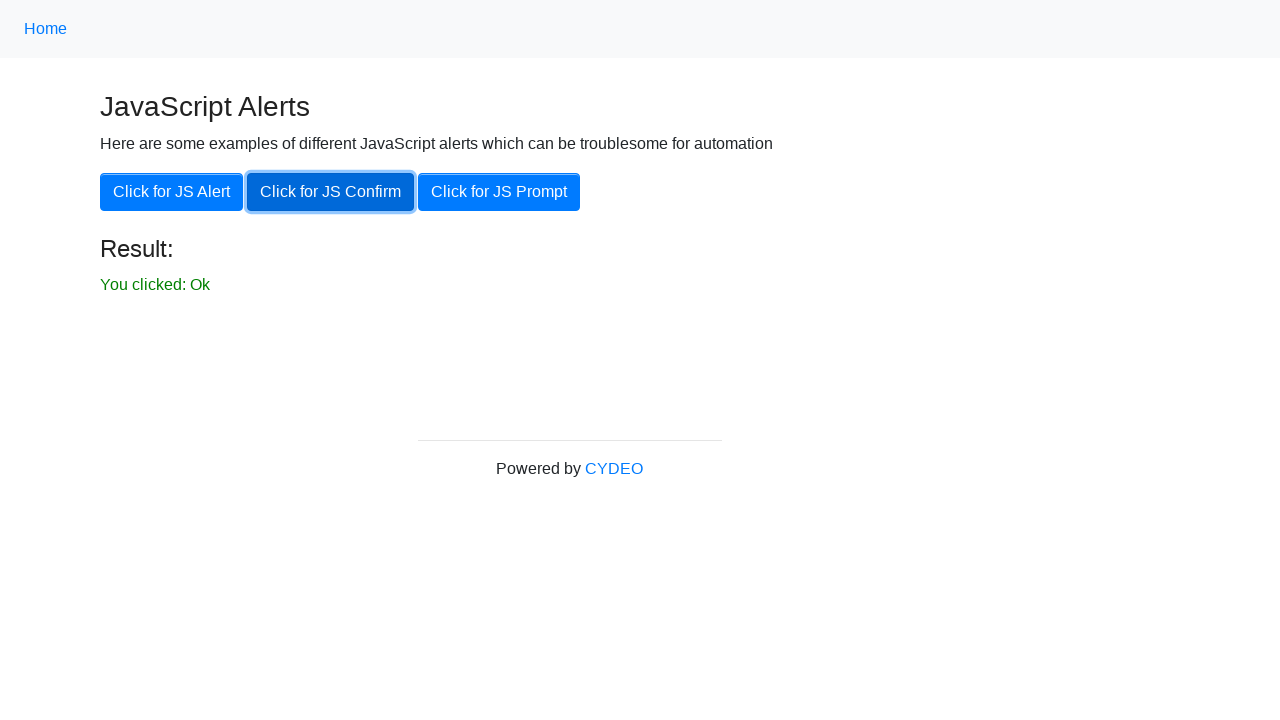